Navigates to a landing page and verifies it loads correctly by waiting for the page content

Starting URL: https://www.ultimateqa.com/fake-landing-page/

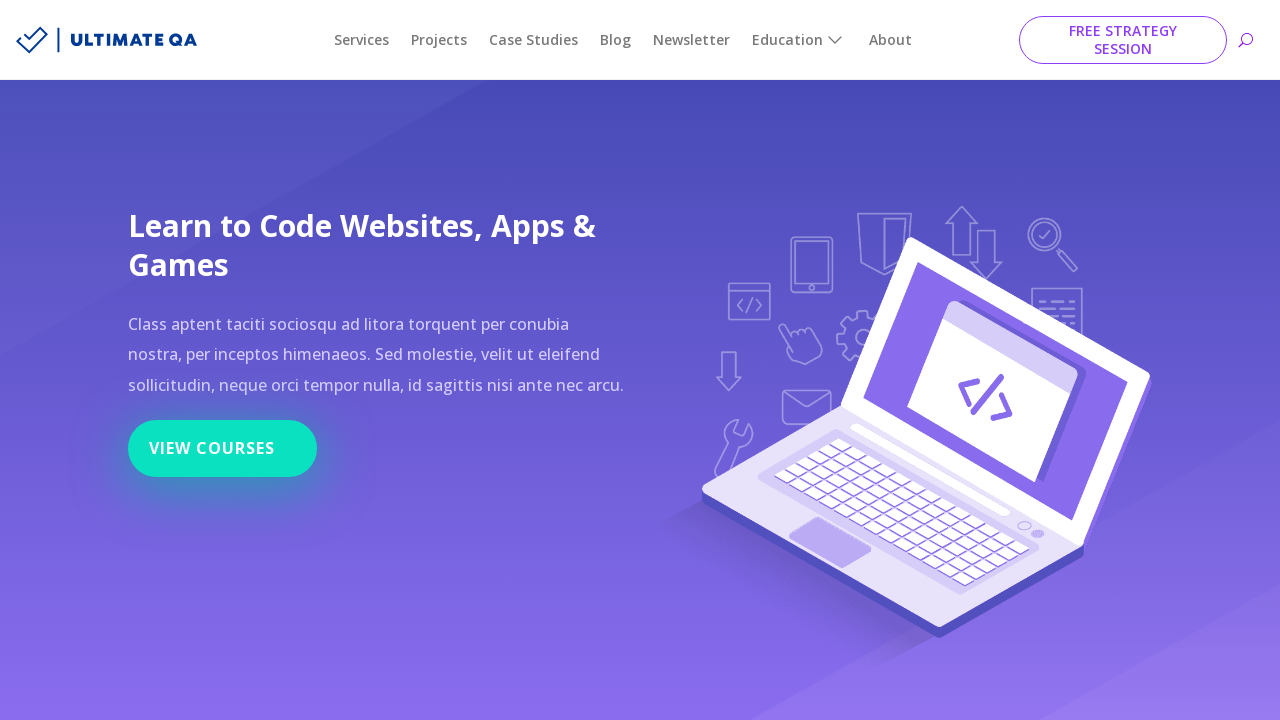

Navigated to Ultimate QA fake landing page
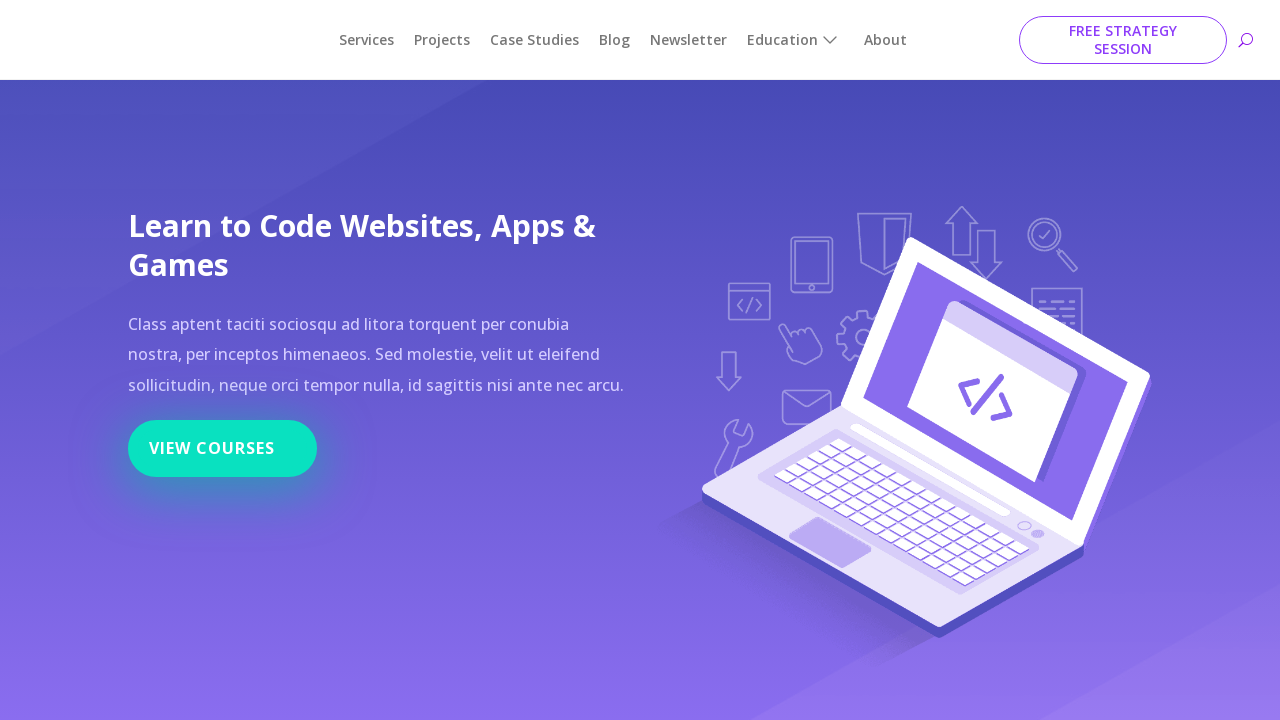

Main content loaded - h1 element is present on the page
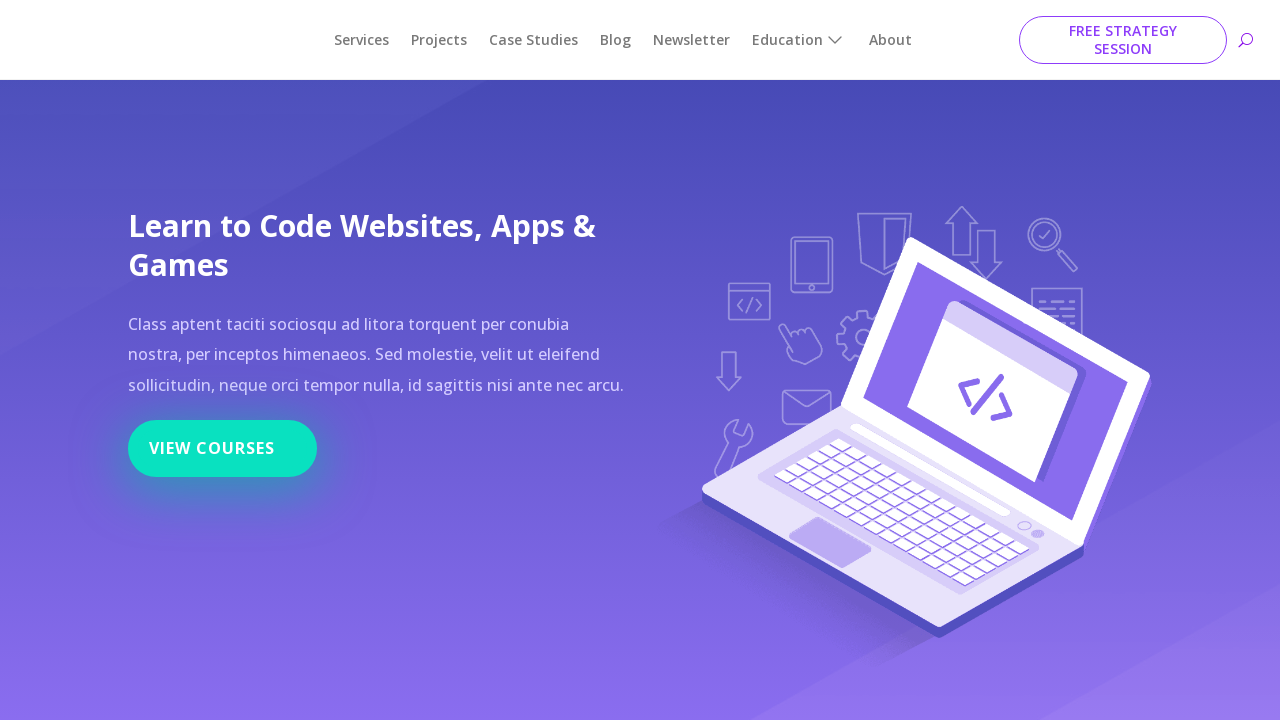

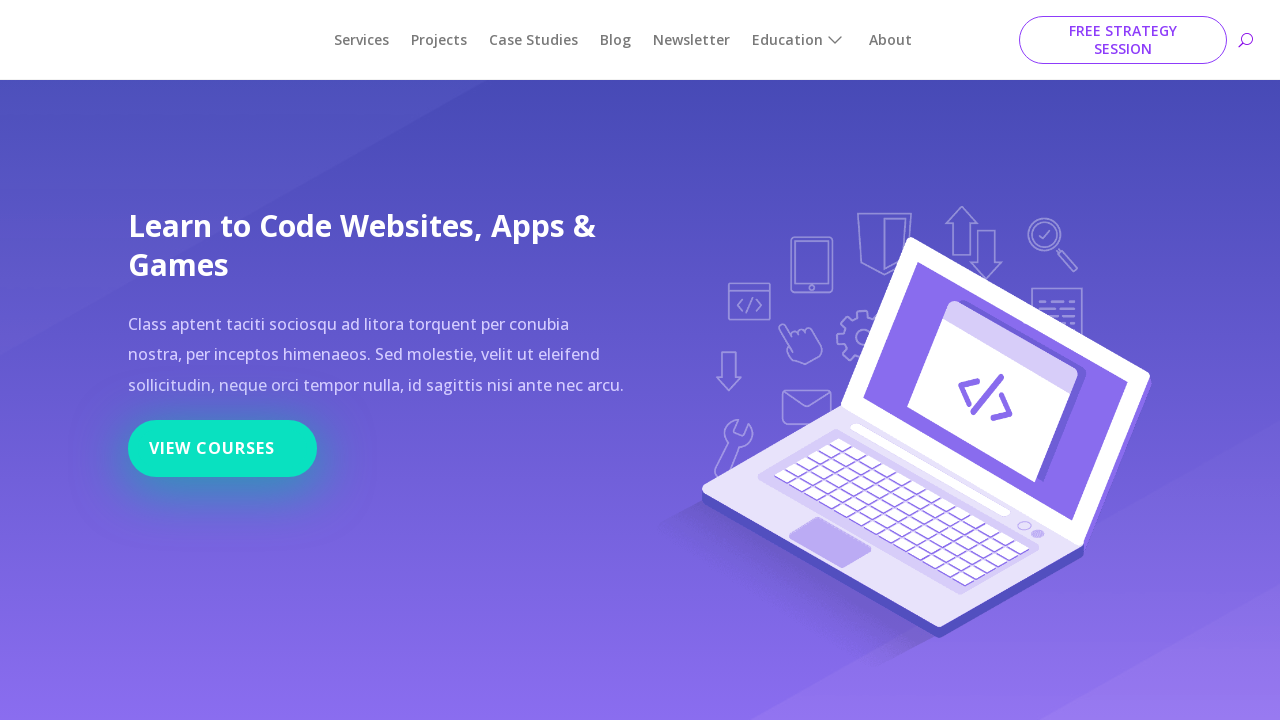